Navigates to a form page, scrolls down, and interacts with form elements using XPath axes to locate related elements

Starting URL: https://www.hyrtutorials.com/p/add-padding-to-containers.html

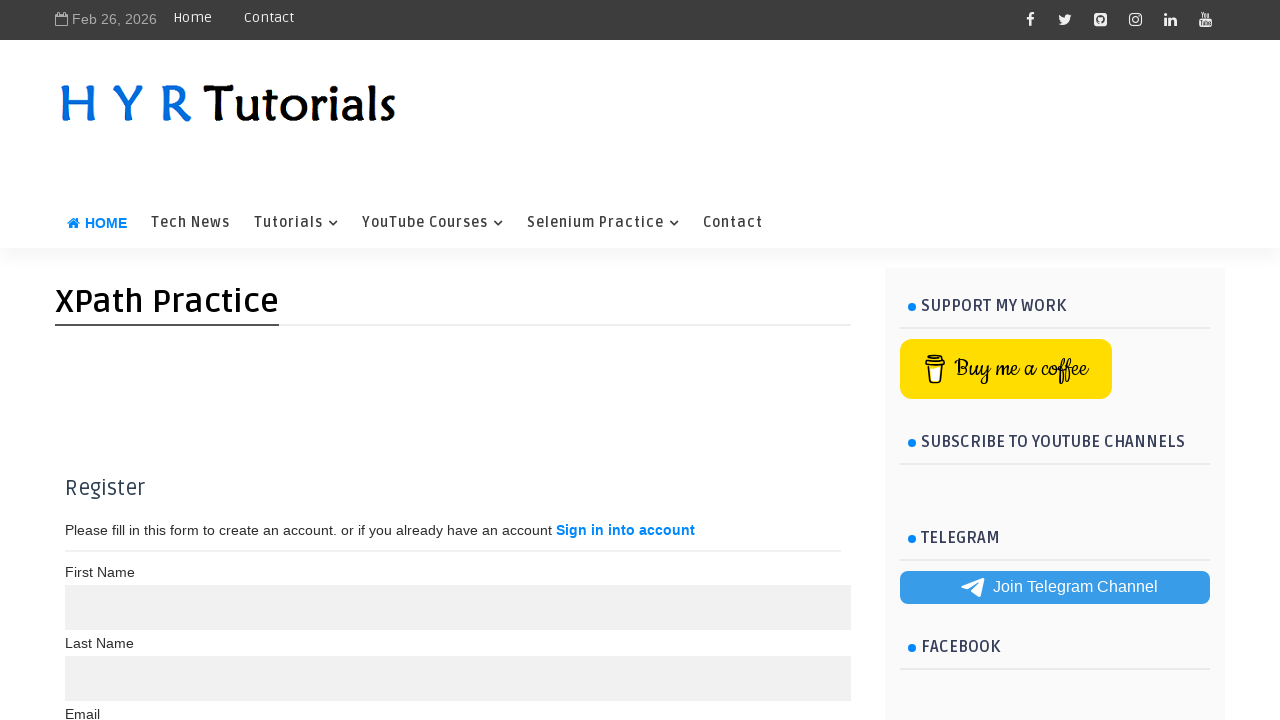

Navigated to form page
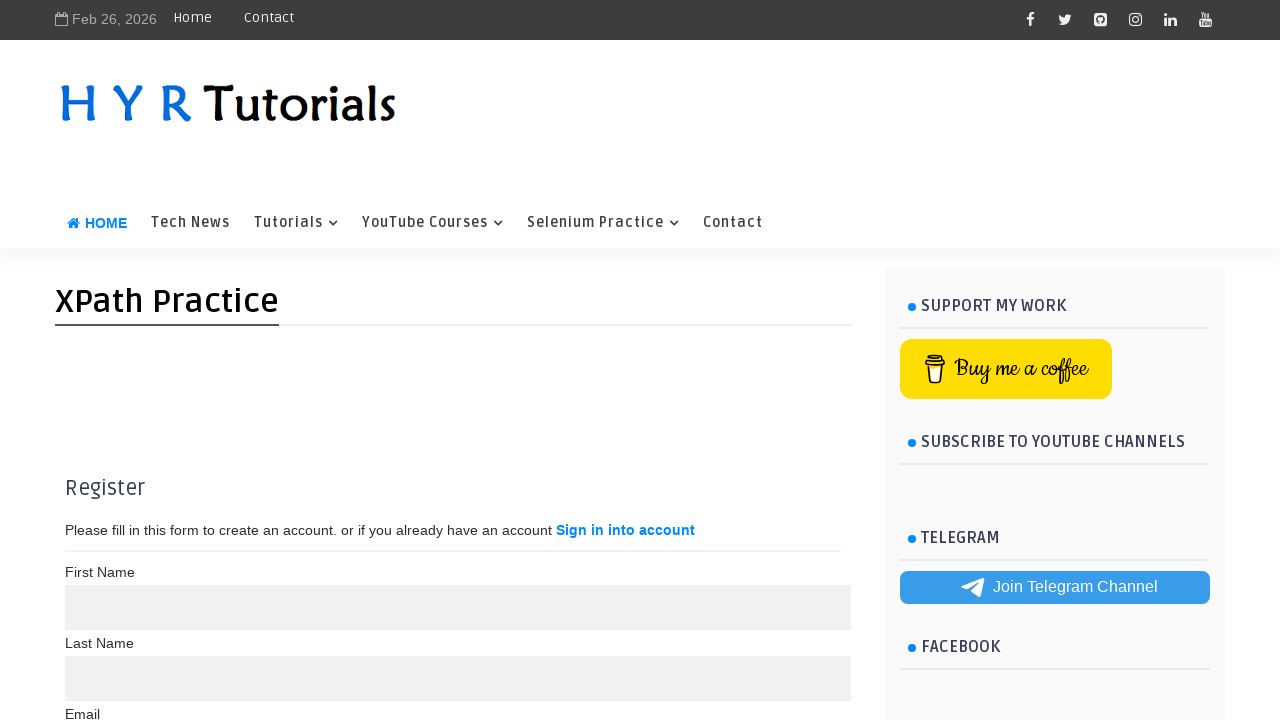

Scrolled down 550 pixels to view form elements
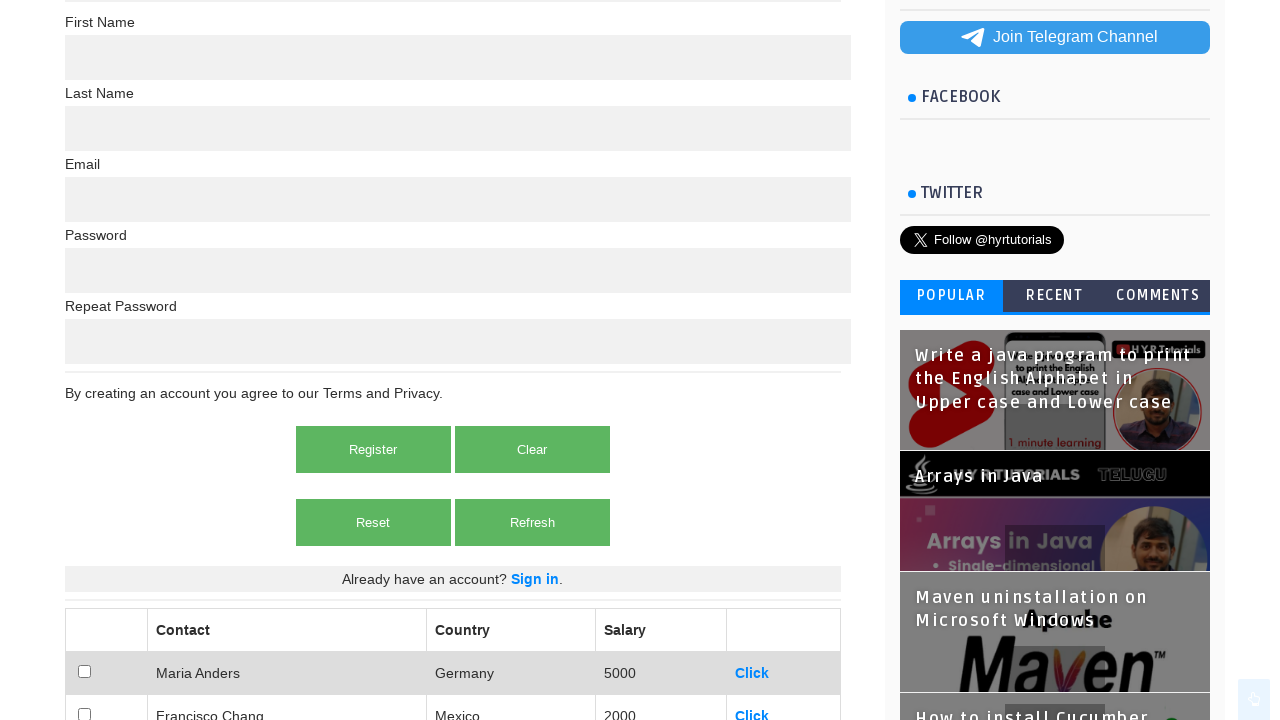

Waited 5 seconds for page to stabilize after scrolling
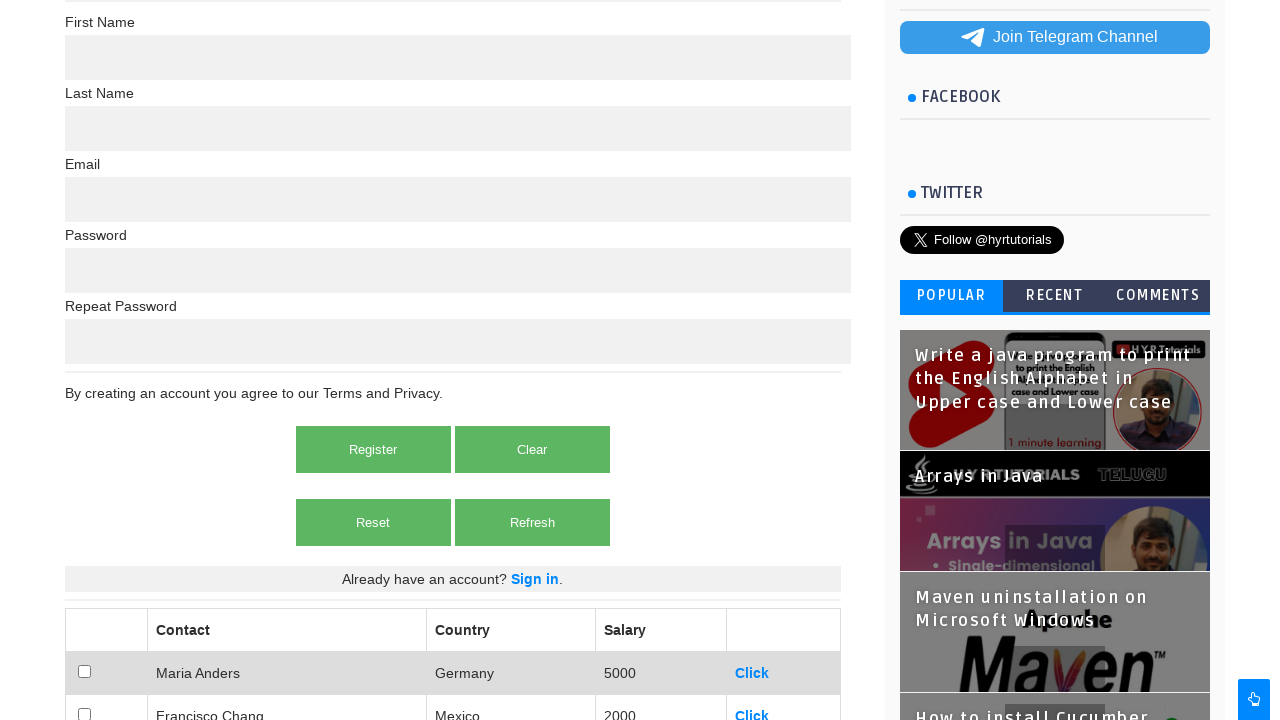

Clicked checkbox for Francisco Chang using XPath axes (preceding-sibling and child) at (84, 714) on xpath=//td[text()='Francisco Chang']/preceding-sibling::td/child::input
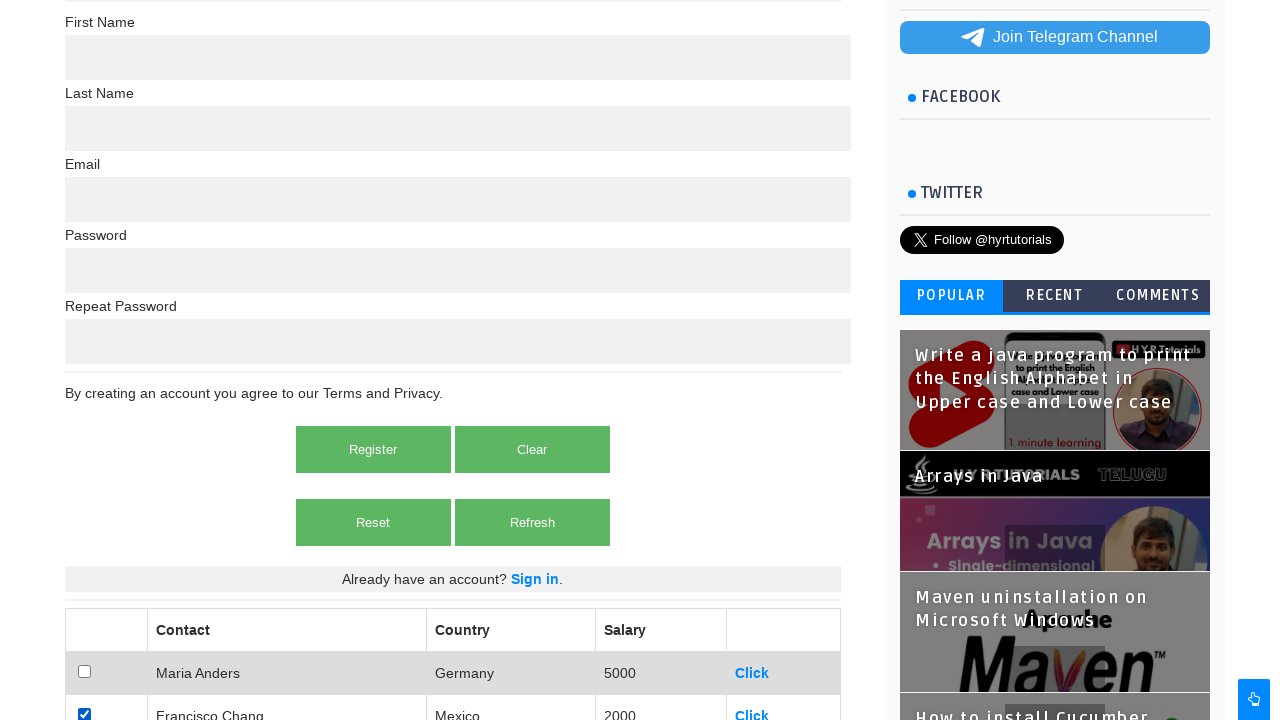

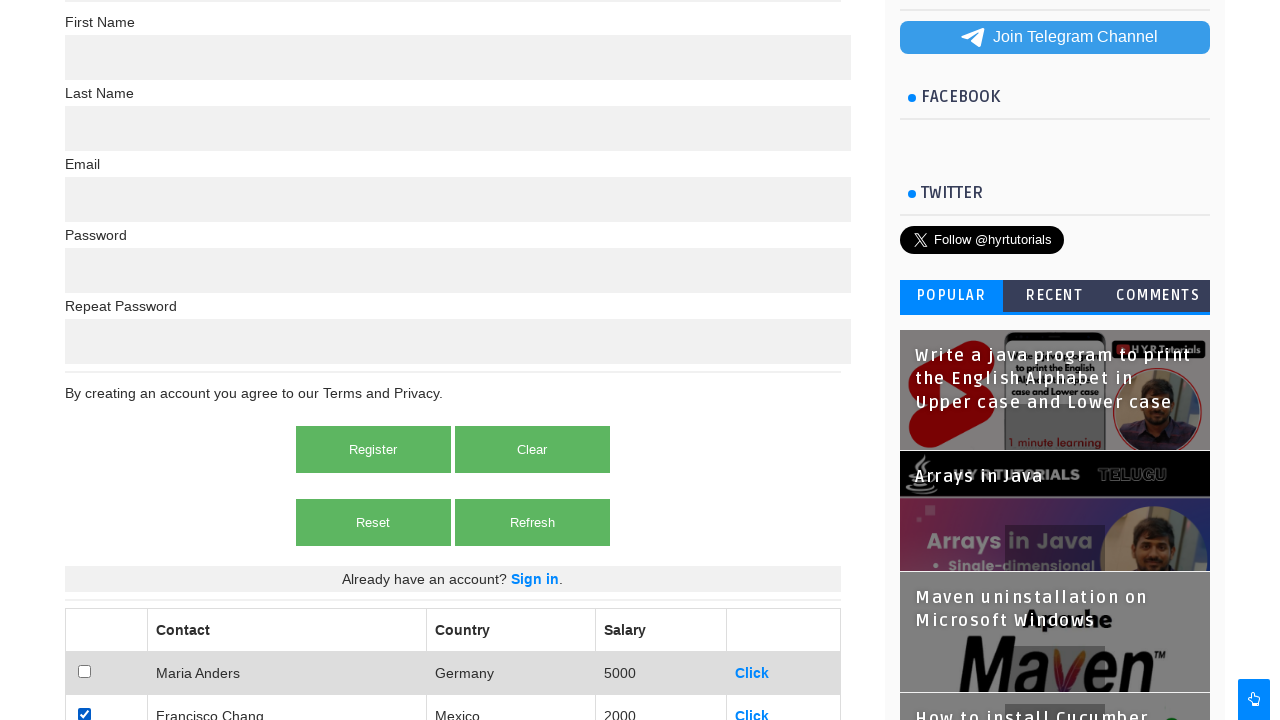